Tests that clicking the Due column header in table1 sorts the due values in ascending order using CSS pseudo-class selectors

Starting URL: http://the-internet.herokuapp.com/tables

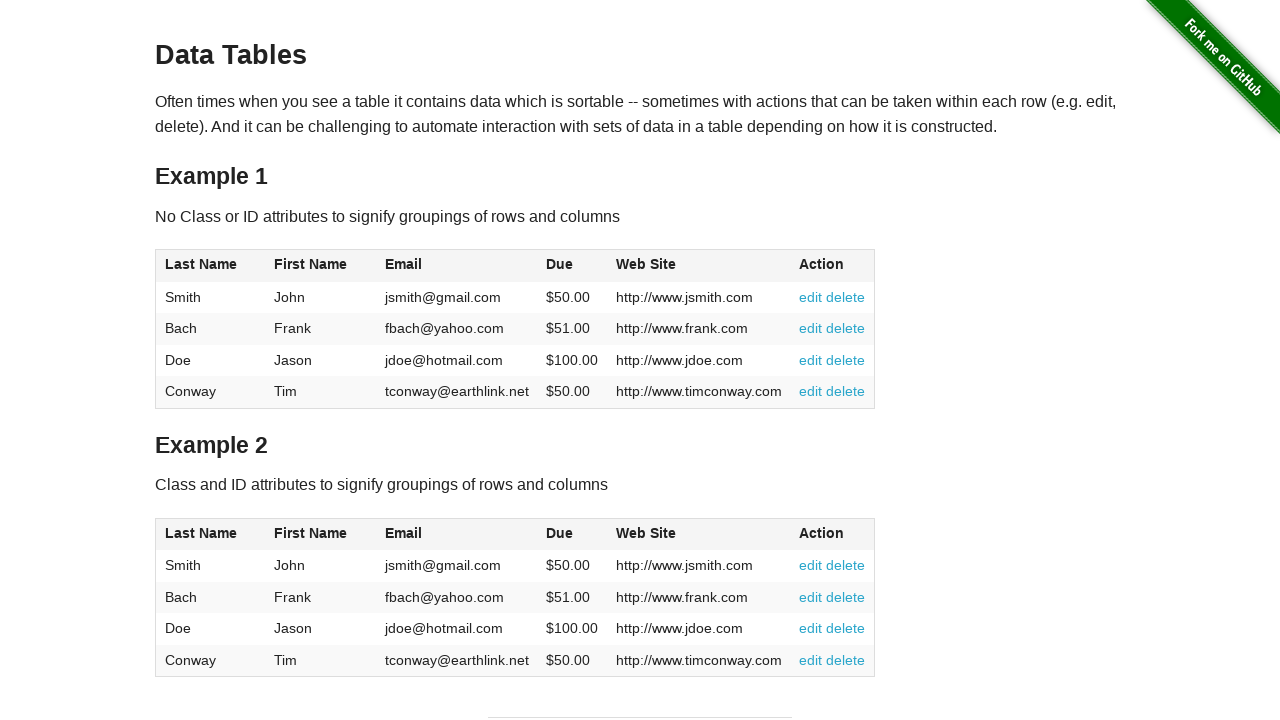

Clicked the Due column header (4th column) in table1 at (572, 266) on #table1 thead tr th:nth-of-type(4)
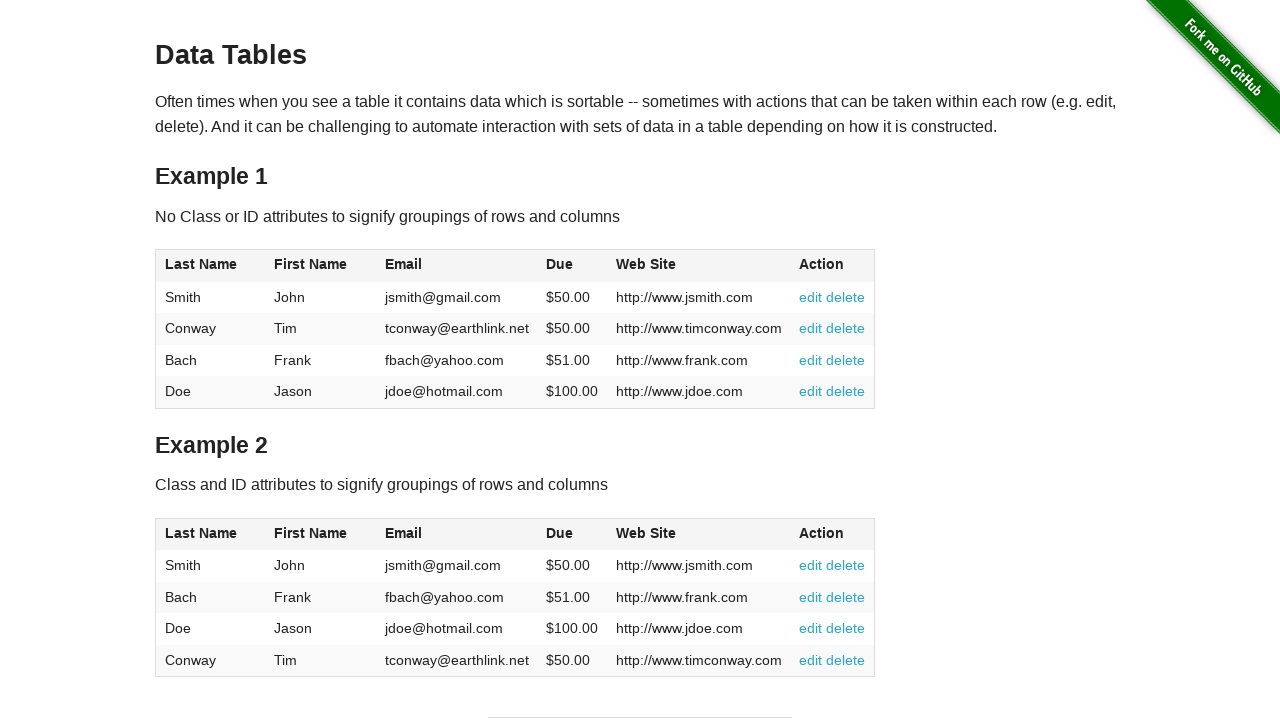

Table1 body cells in Due column are present
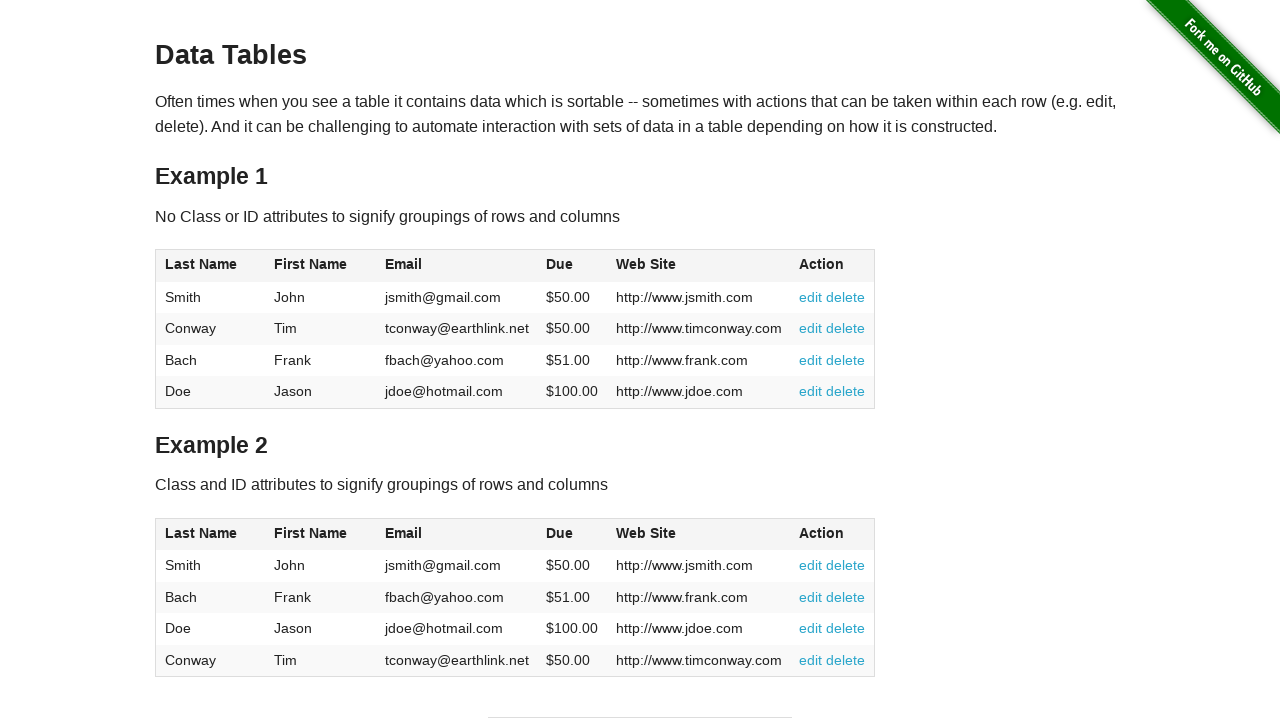

Retrieved all due values from the 4th column
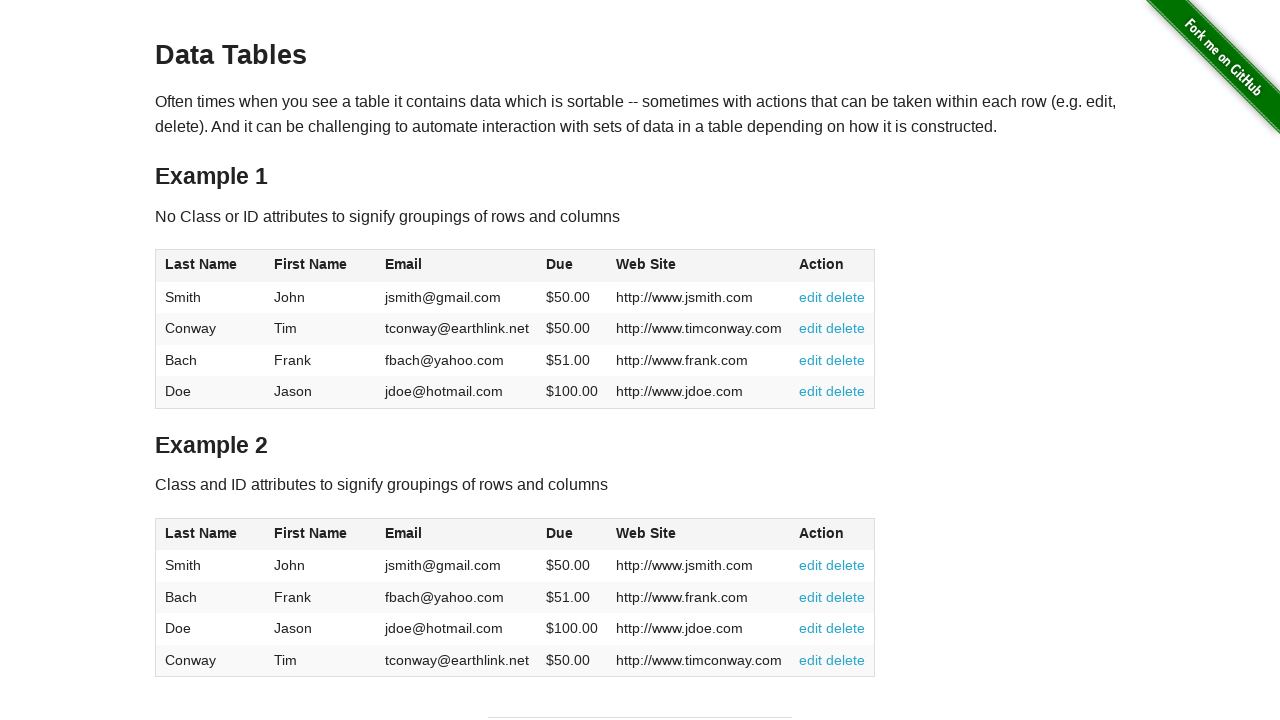

Cleaned and converted due values to floats for comparison
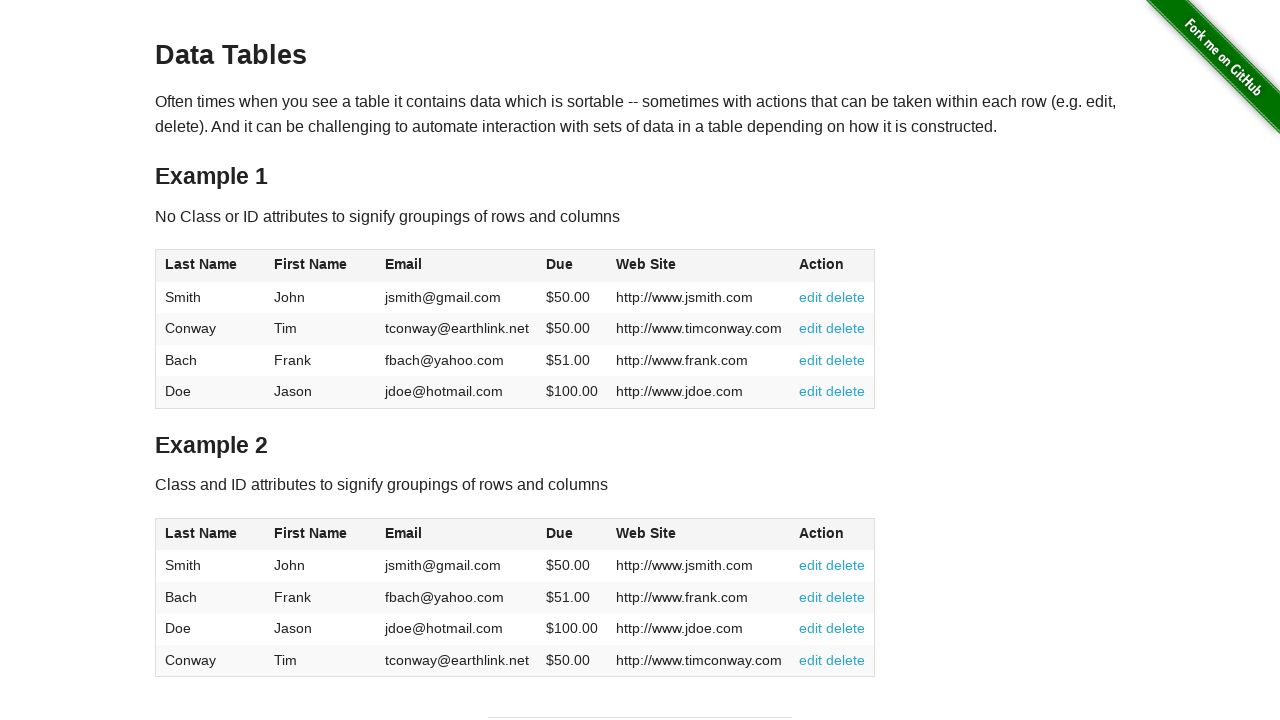

Verified due values are sorted in ascending order
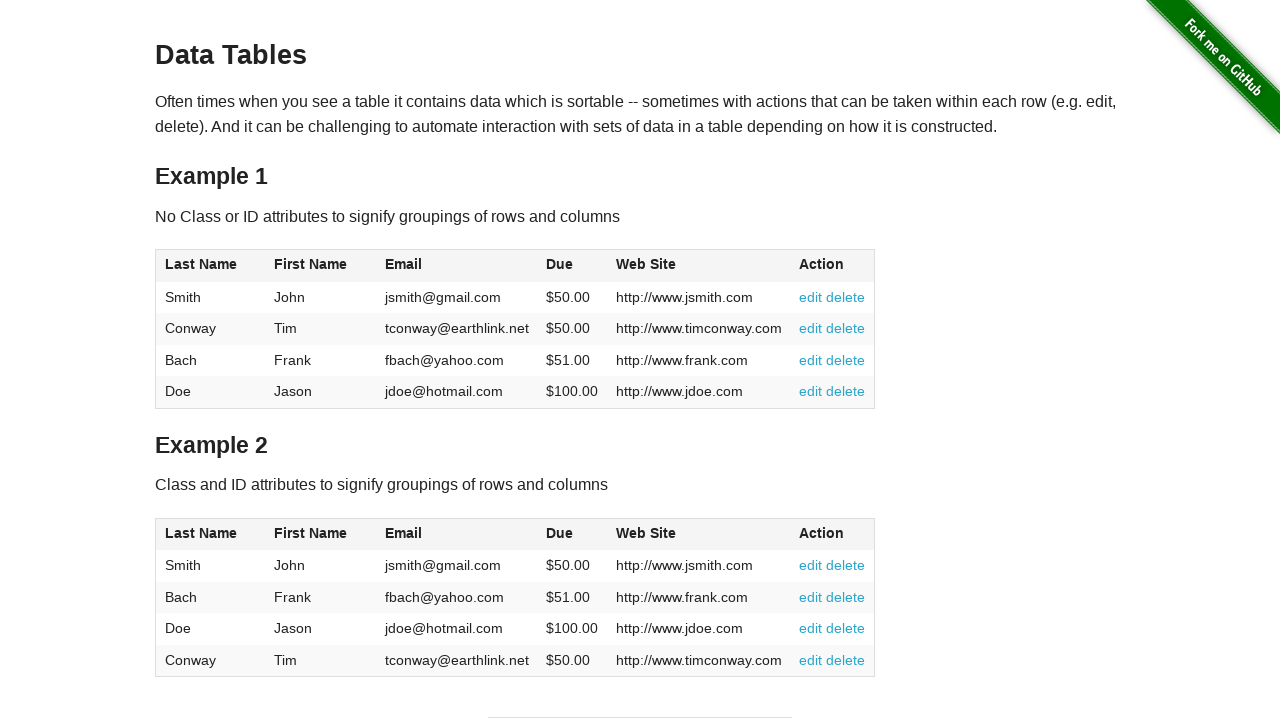

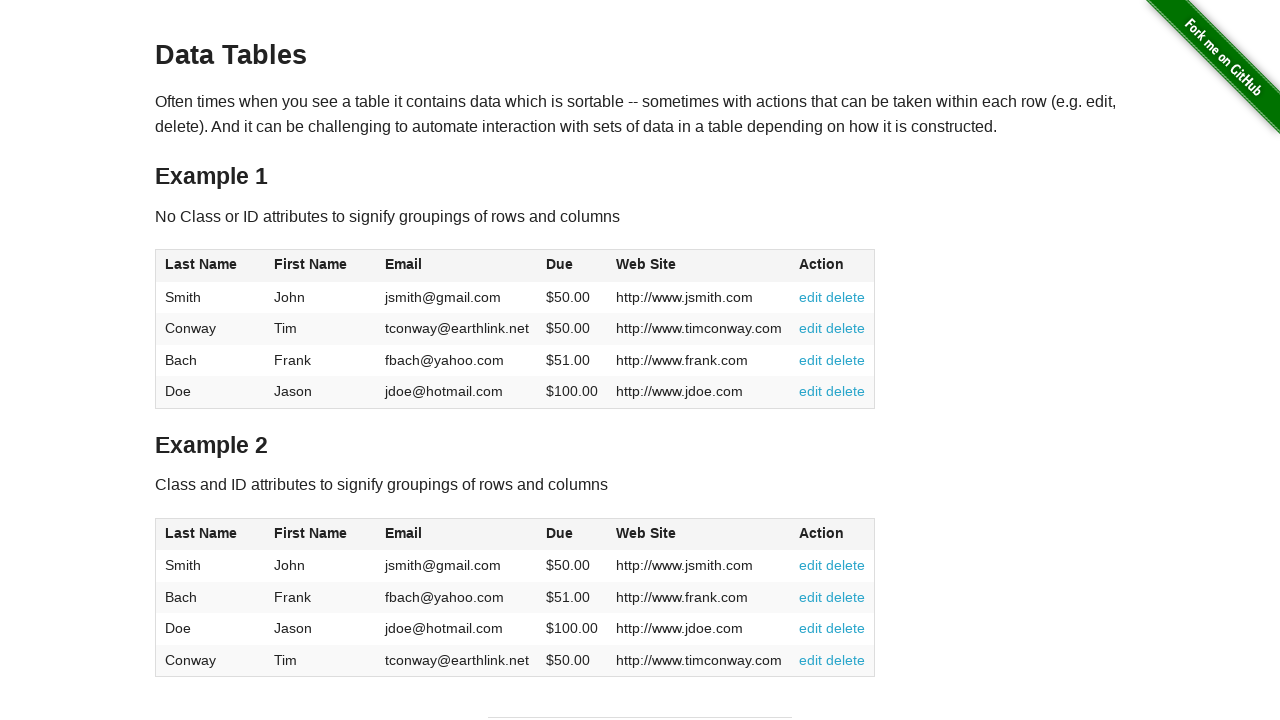